Tests dynamic loading functionality by clicking a start button and waiting for the finish text to appear after loading completes

Starting URL: http://the-internet.herokuapp.com/dynamic_loading/1

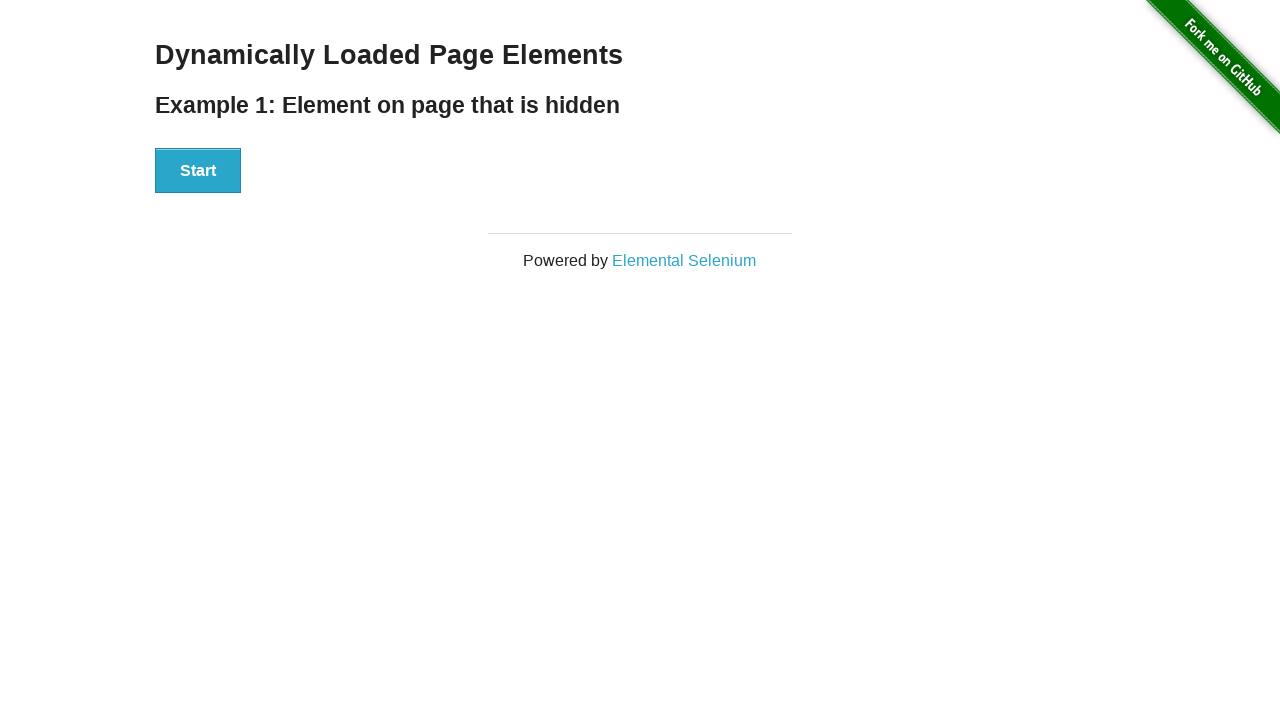

Clicked start button to trigger dynamic loading at (198, 171) on #start button
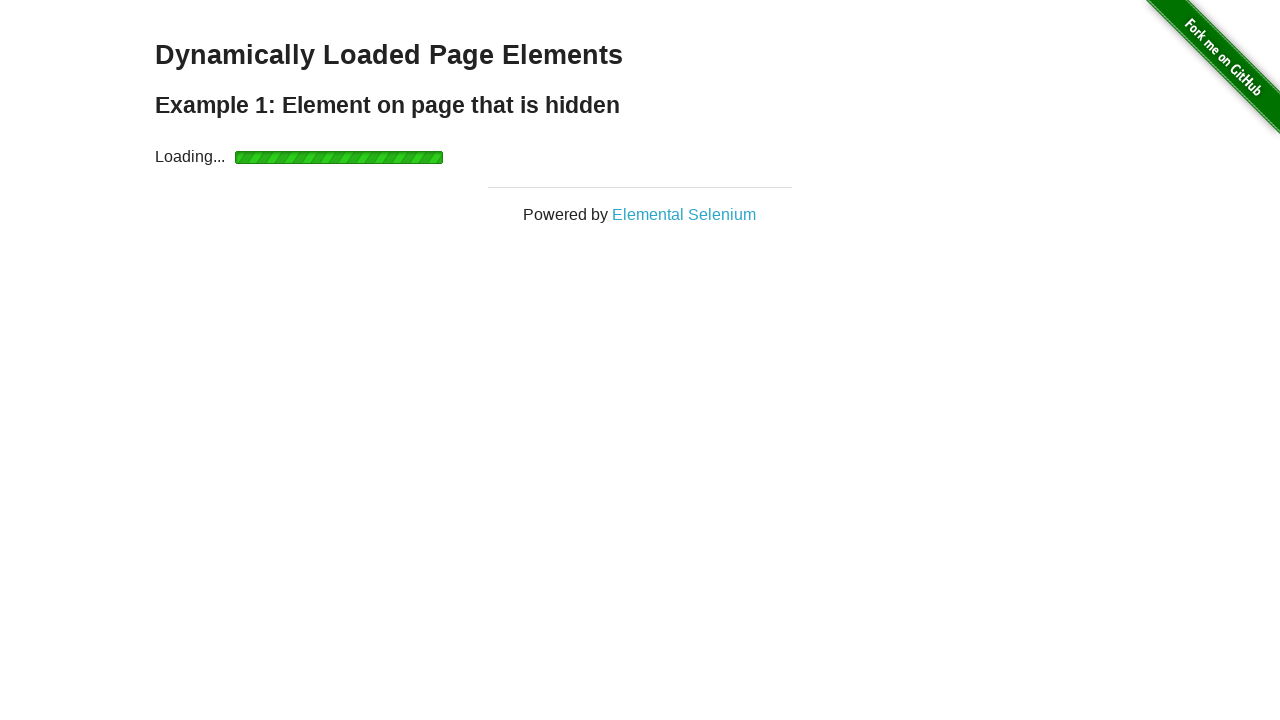

Waited for finish text to appear after loading completes
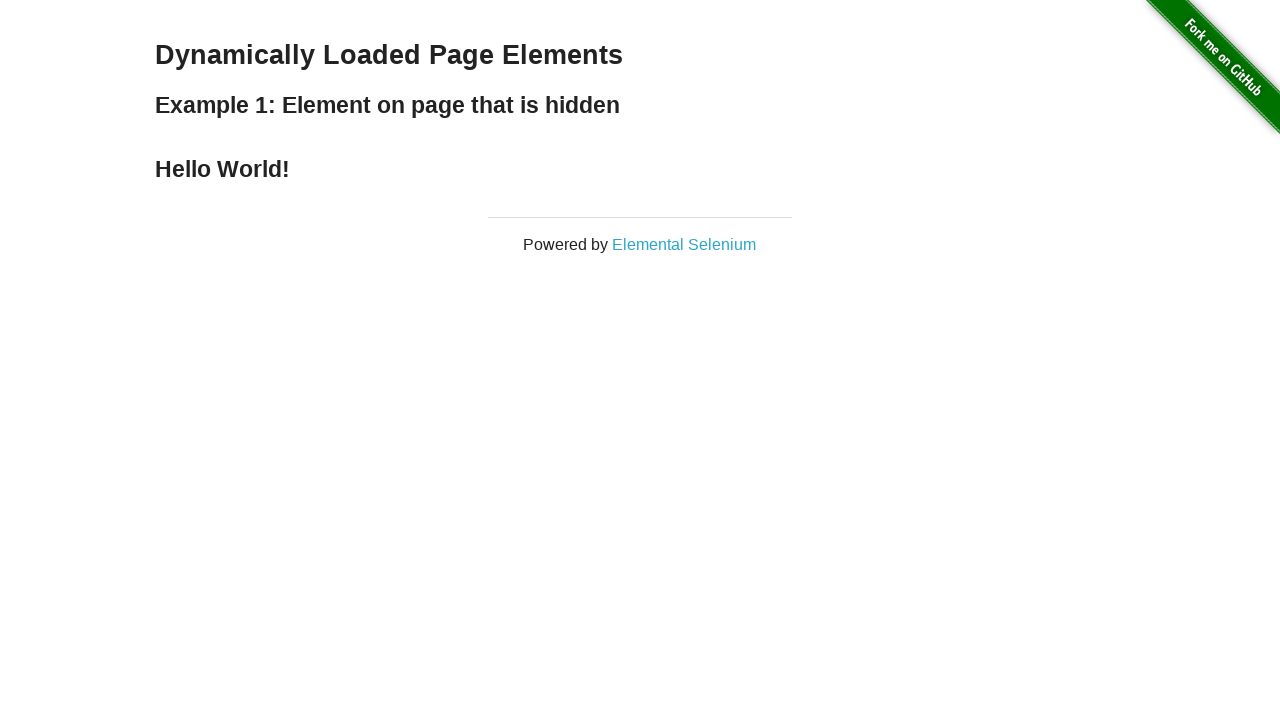

Located finish element
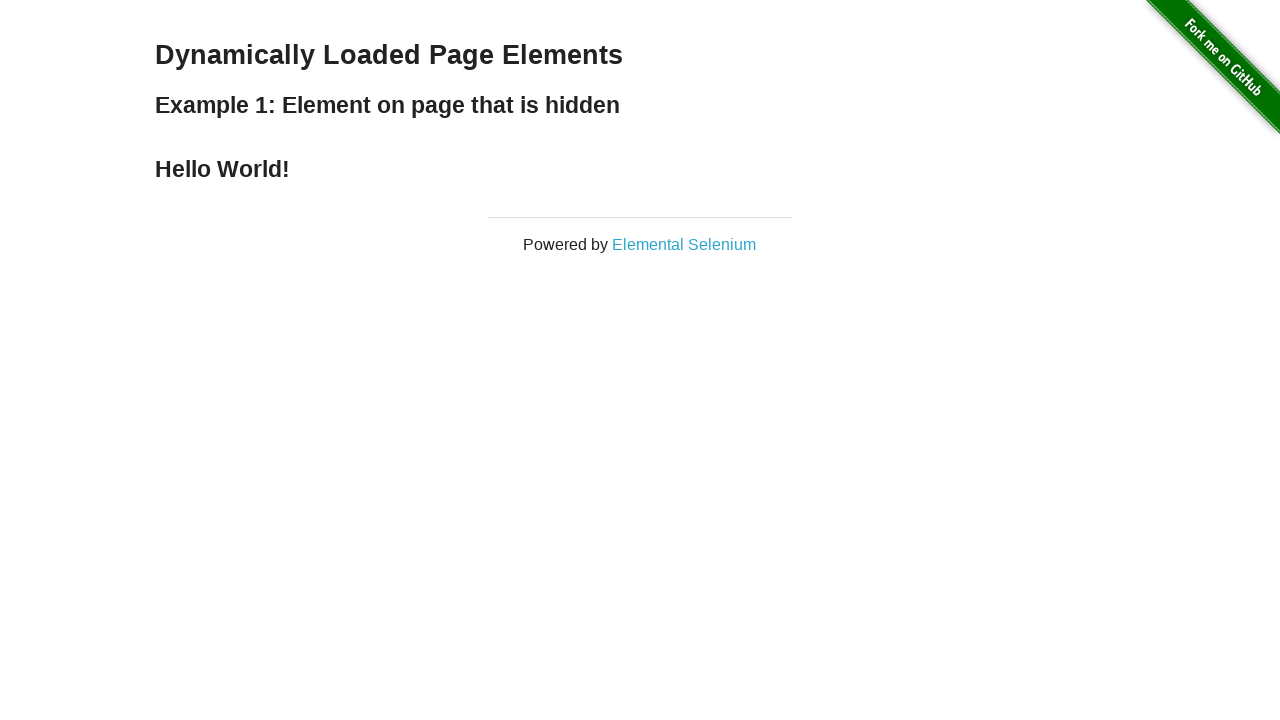

Verified finish element is visible
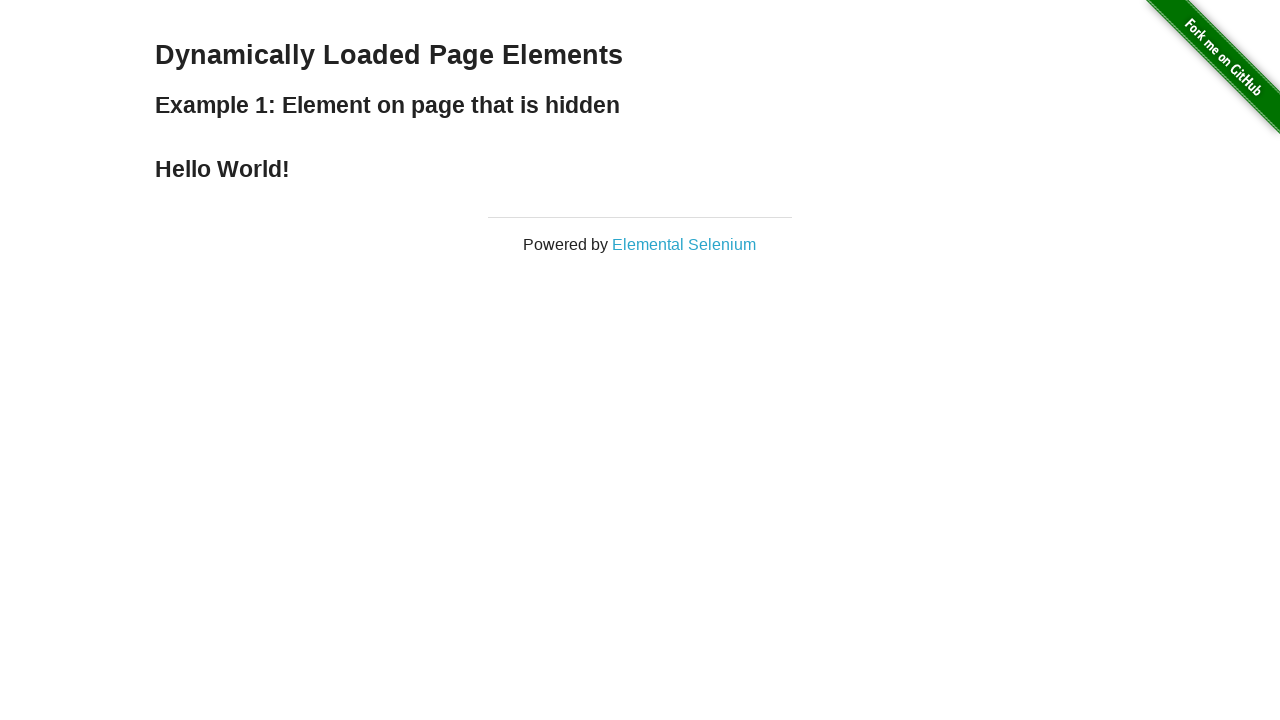

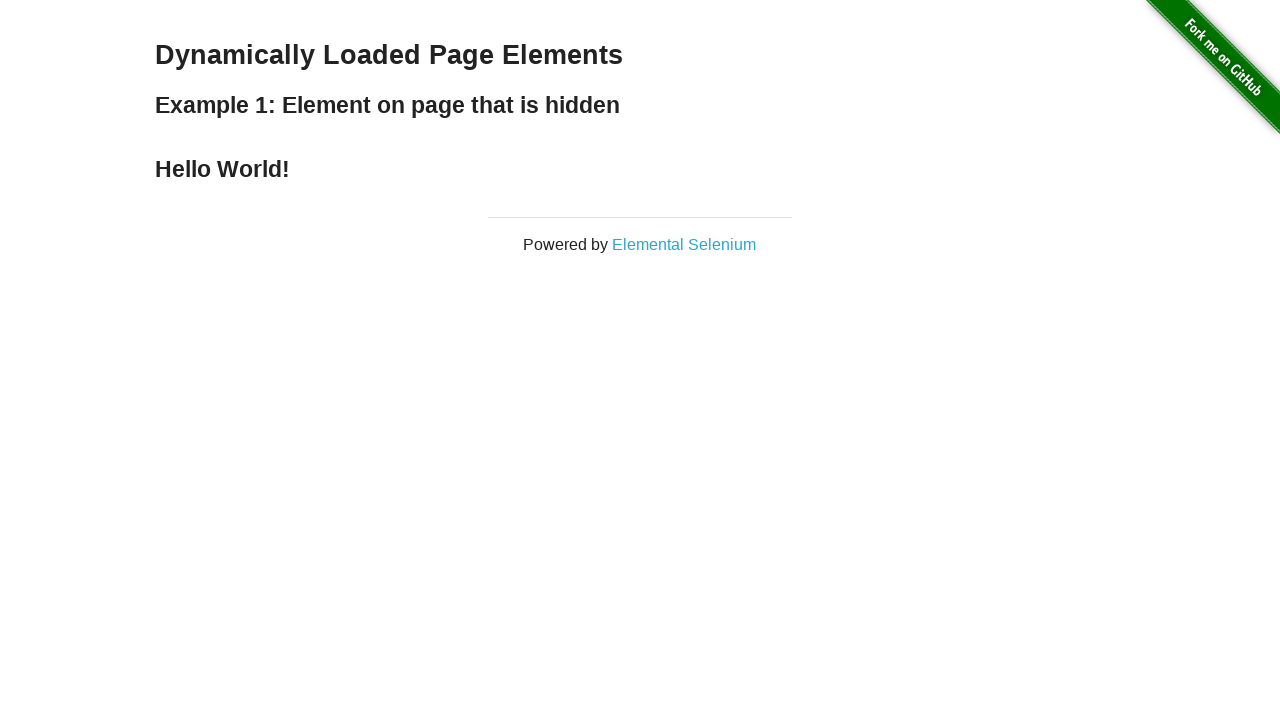